Tests double-click functionality on a button and verifies the result text

Starting URL: https://automationfc.github.io/basic-form/index.html

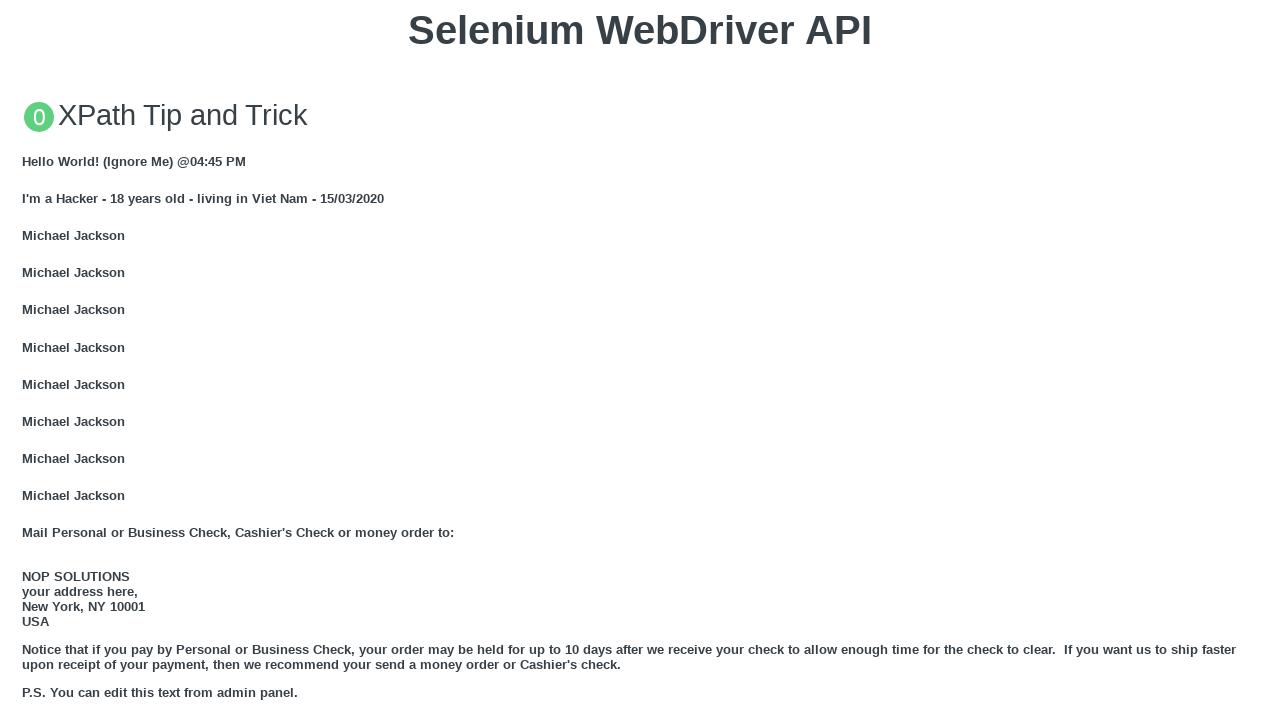

Scrolled double-click button into view
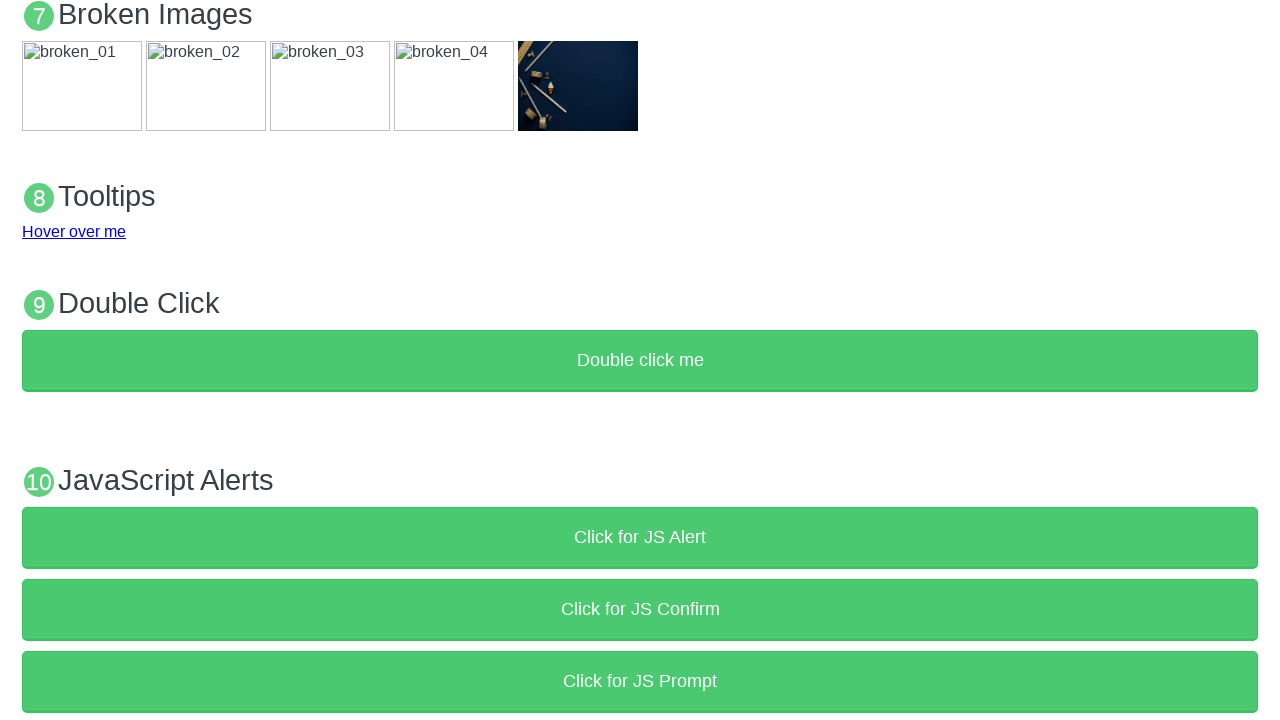

Double-clicked the button at (640, 361) on xpath=//button[text()='Double click me']
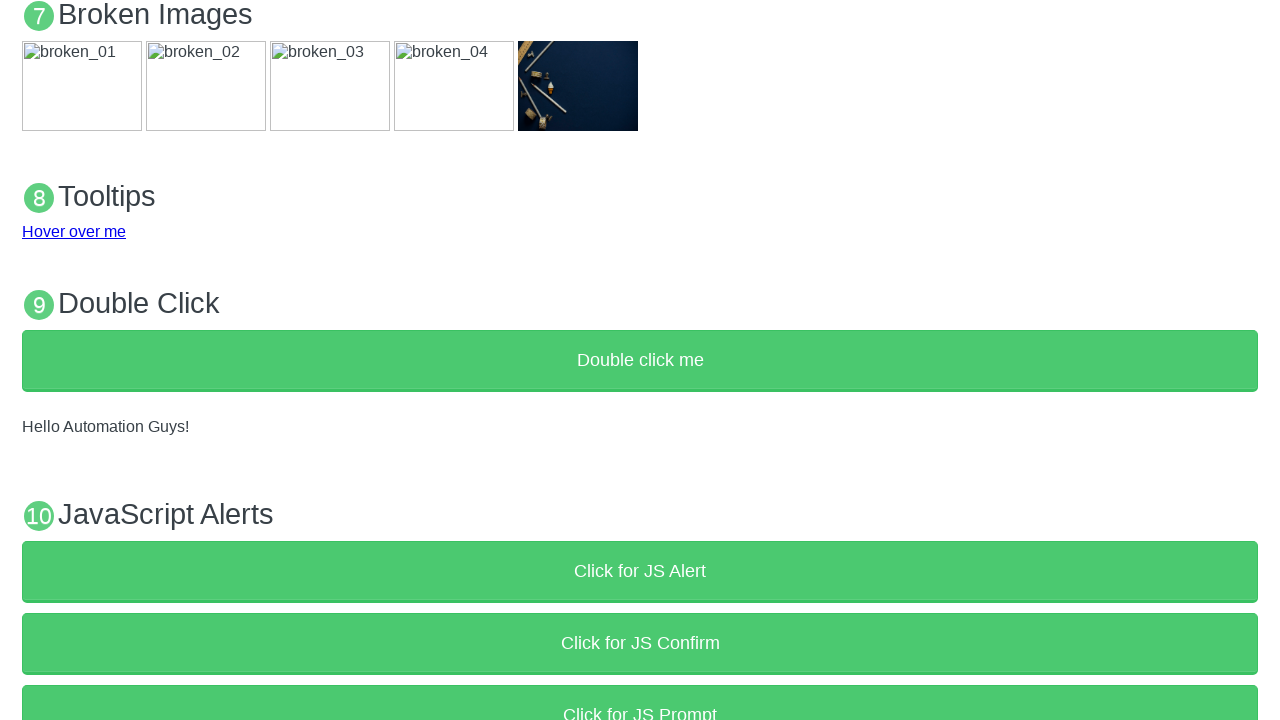

Retrieved result text from demo paragraph
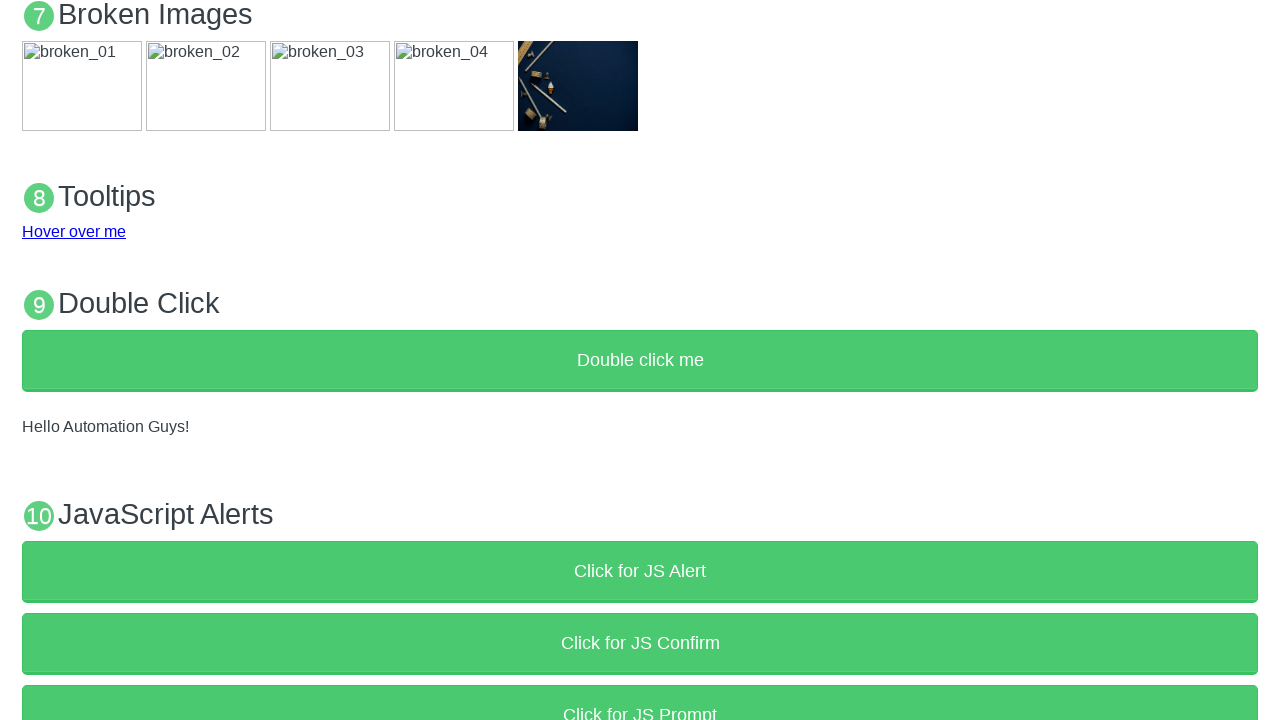

Verified result text matches expected value 'Hello Automation Guys!'
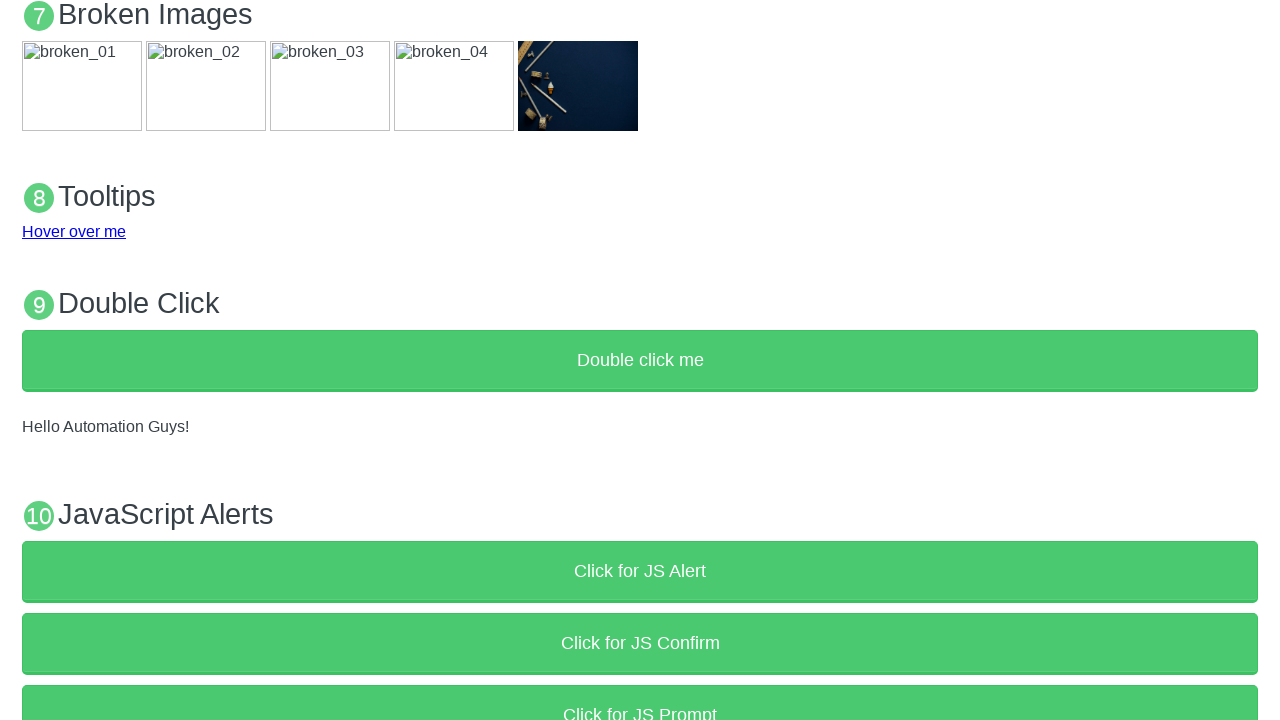

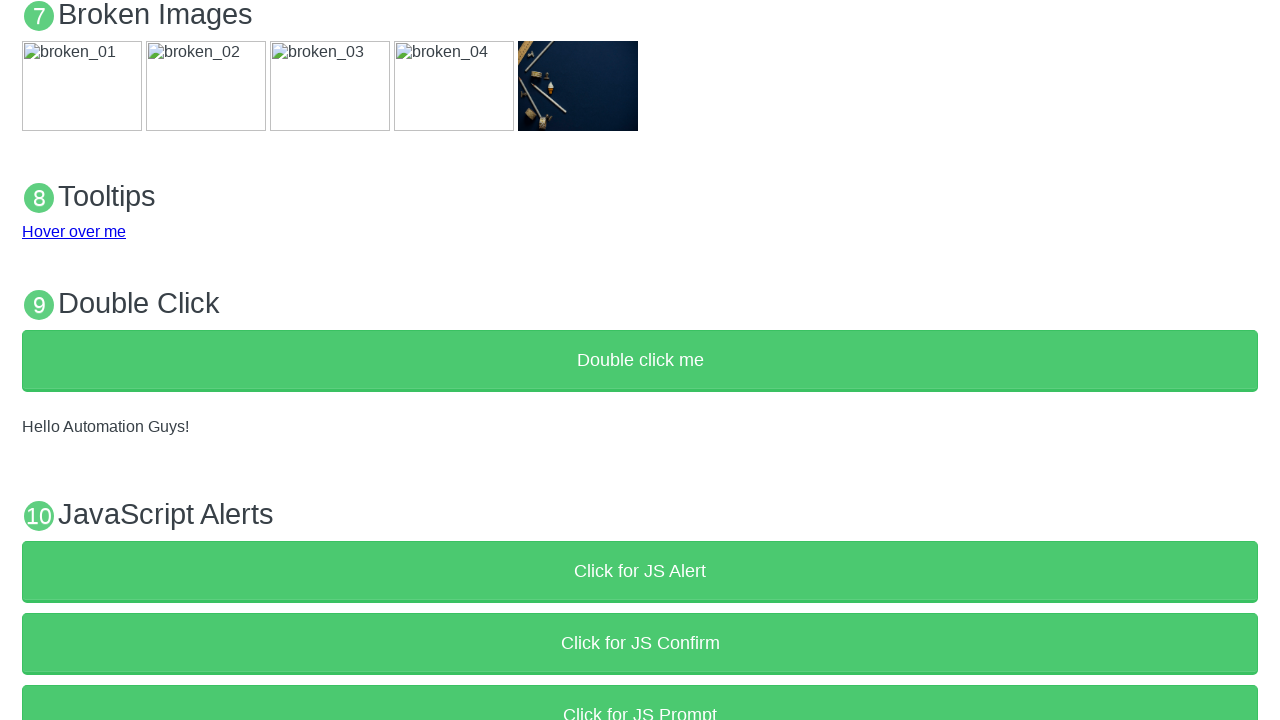